Tests React Semantic UI dropdown by selecting different friend names (Jenny Hess, Christian) and verifying selections

Starting URL: https://react.semantic-ui.com/maximize/dropdown-example-selection/

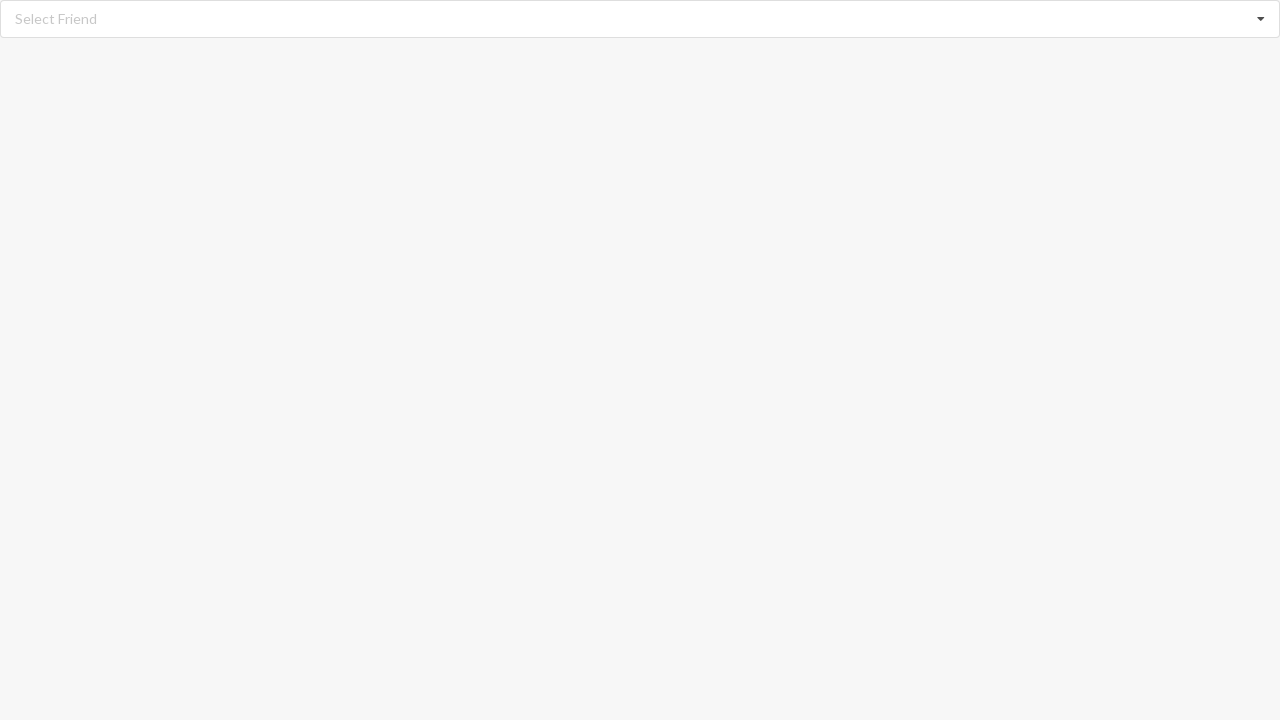

Waited for dropdown listbox to be ready
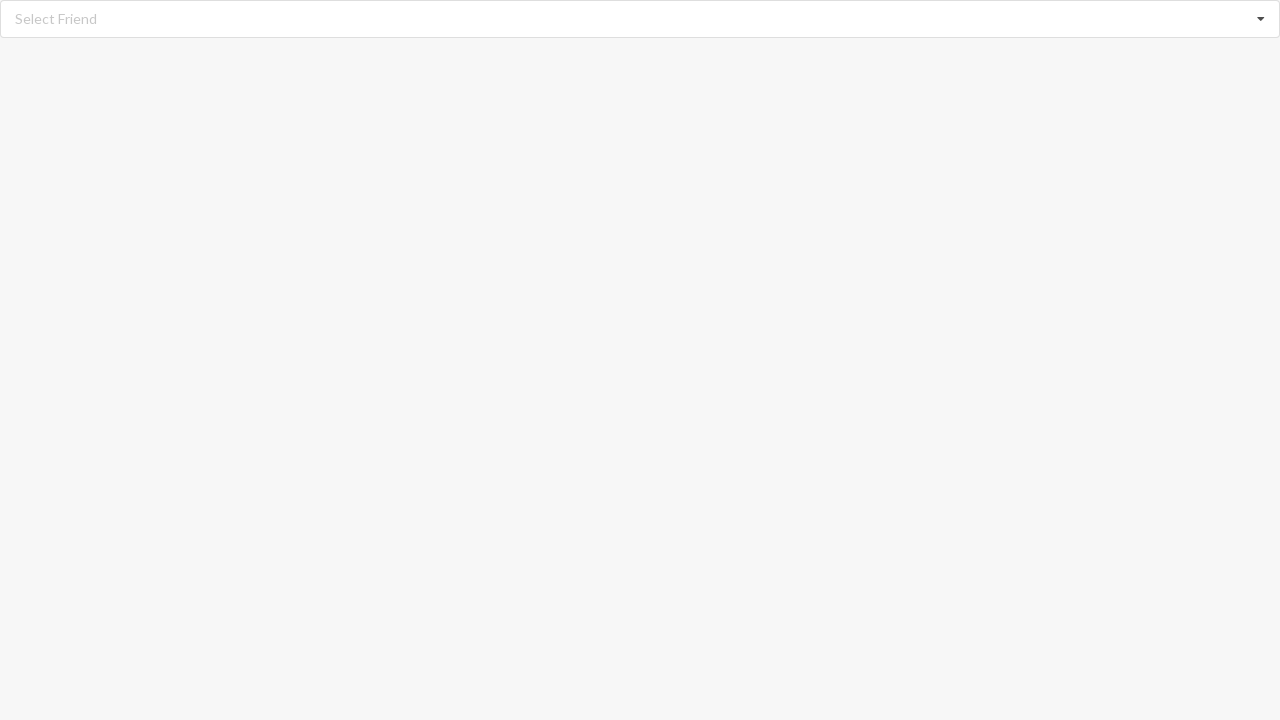

Clicked on dropdown to open it at (640, 19) on div[role='listbox']
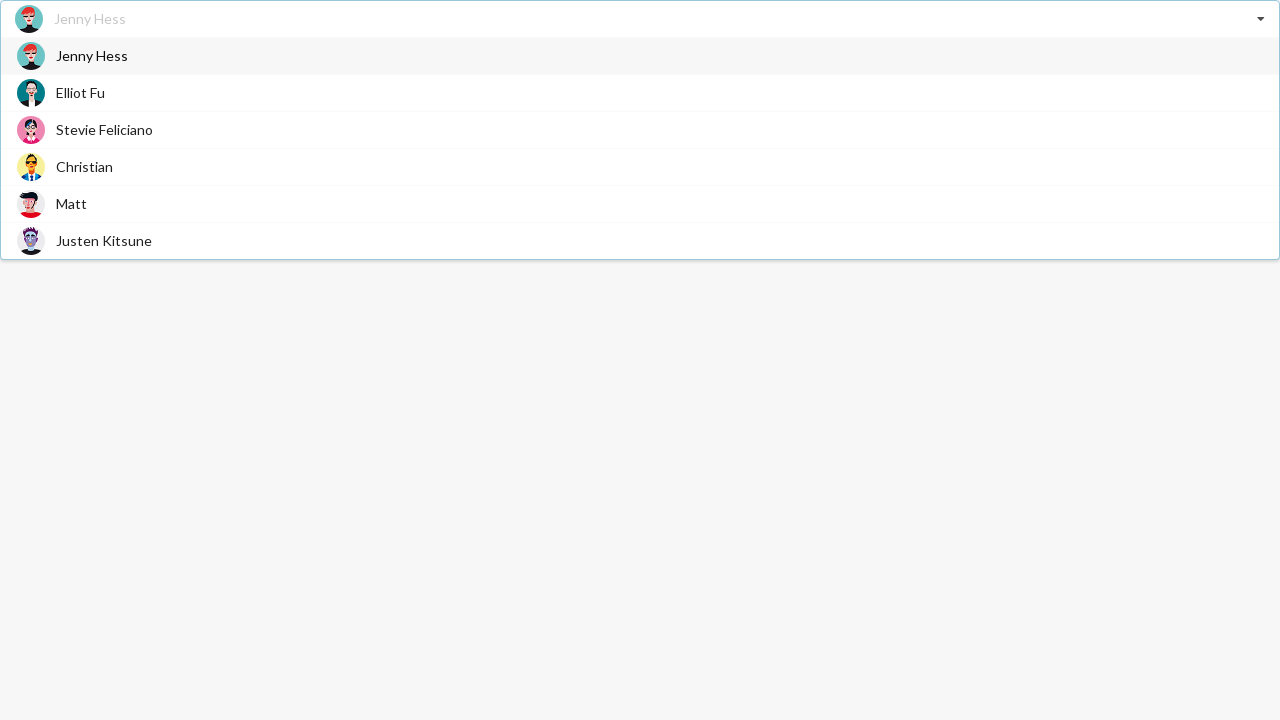

Waited for dropdown options to appear
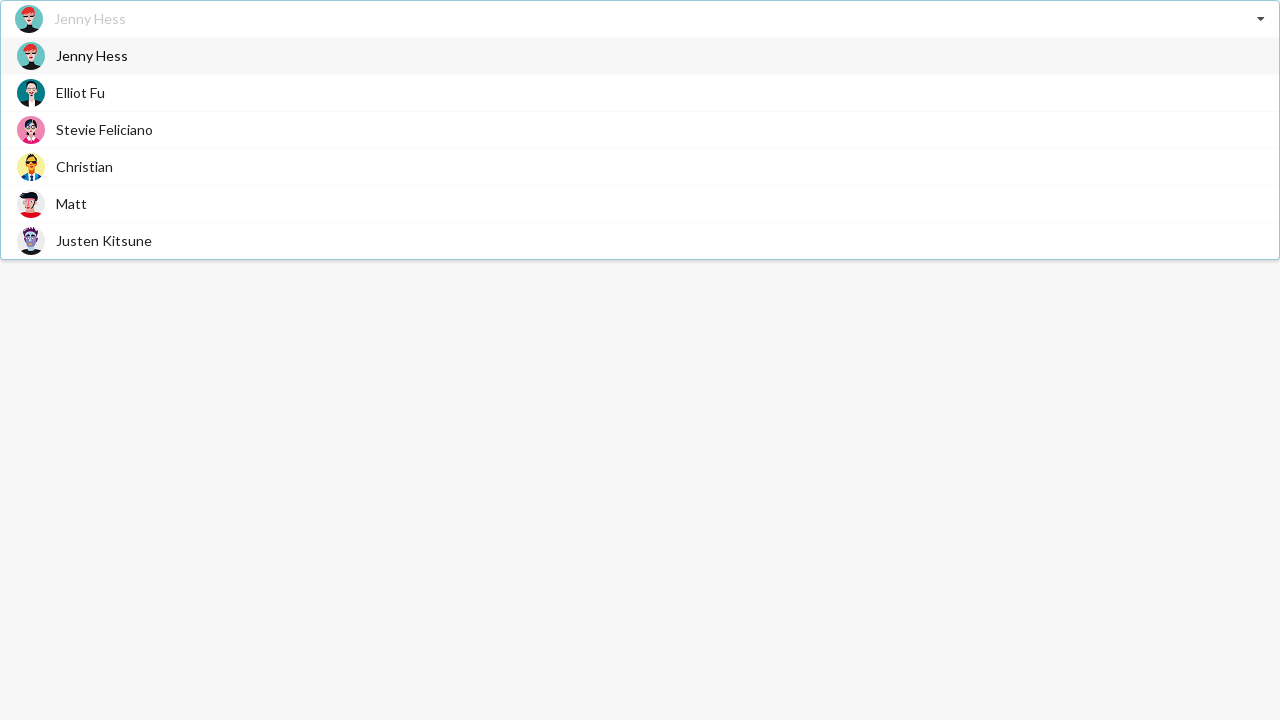

Selected 'Jenny Hess' from dropdown at (640, 56) on div[role='option']:has-text('Jenny Hess')
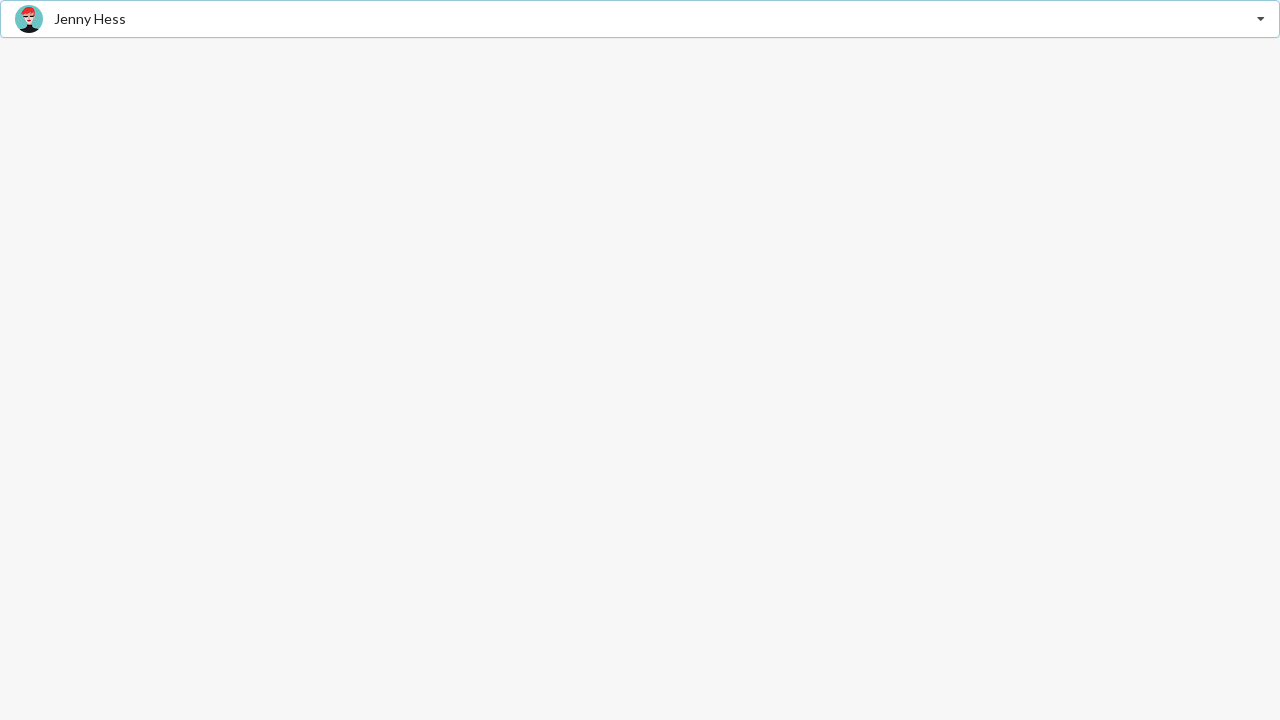

Clicked on dropdown to open it again at (640, 19) on div[role='listbox']
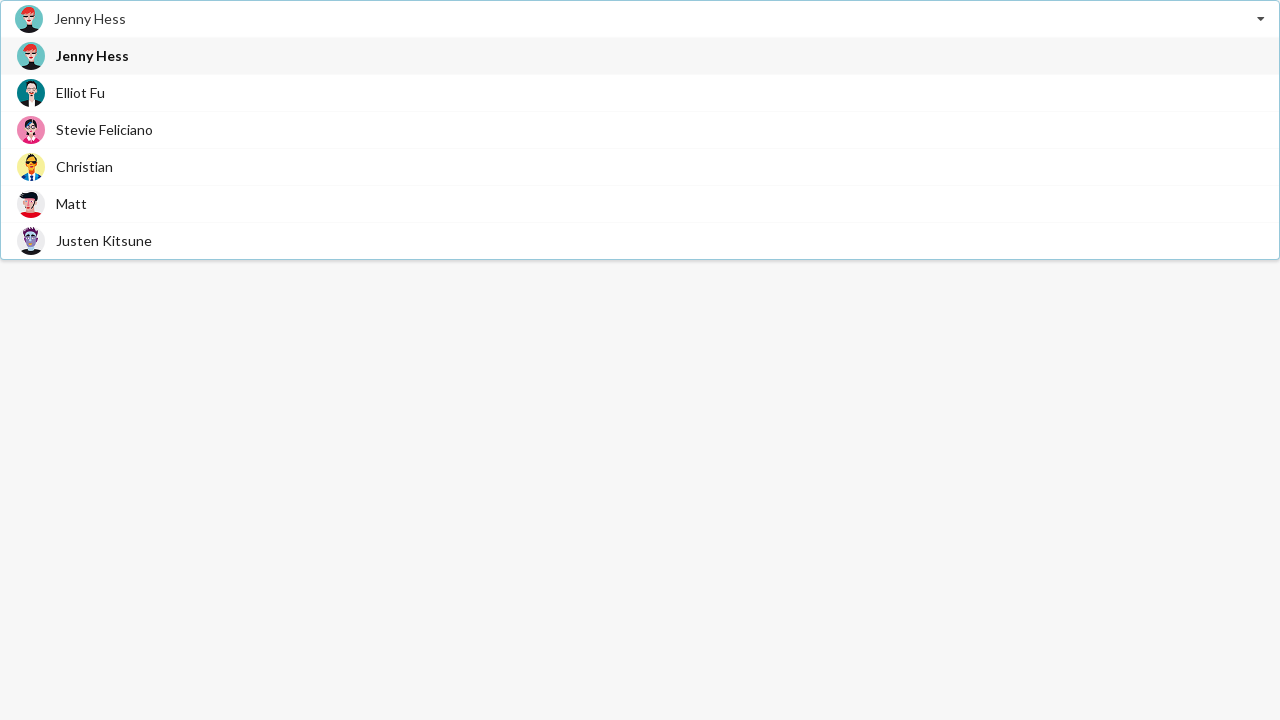

Waited for dropdown options to appear
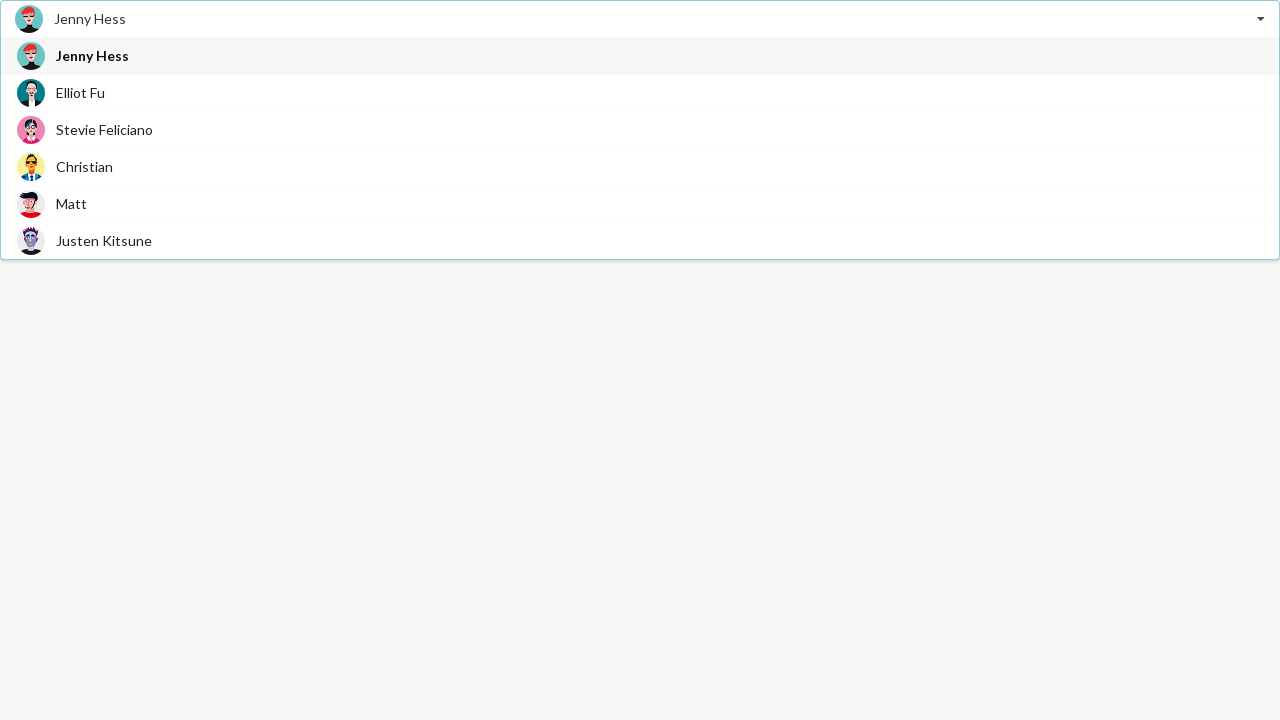

Selected 'Christian' from dropdown at (640, 166) on div[role='option']:has-text('Christian')
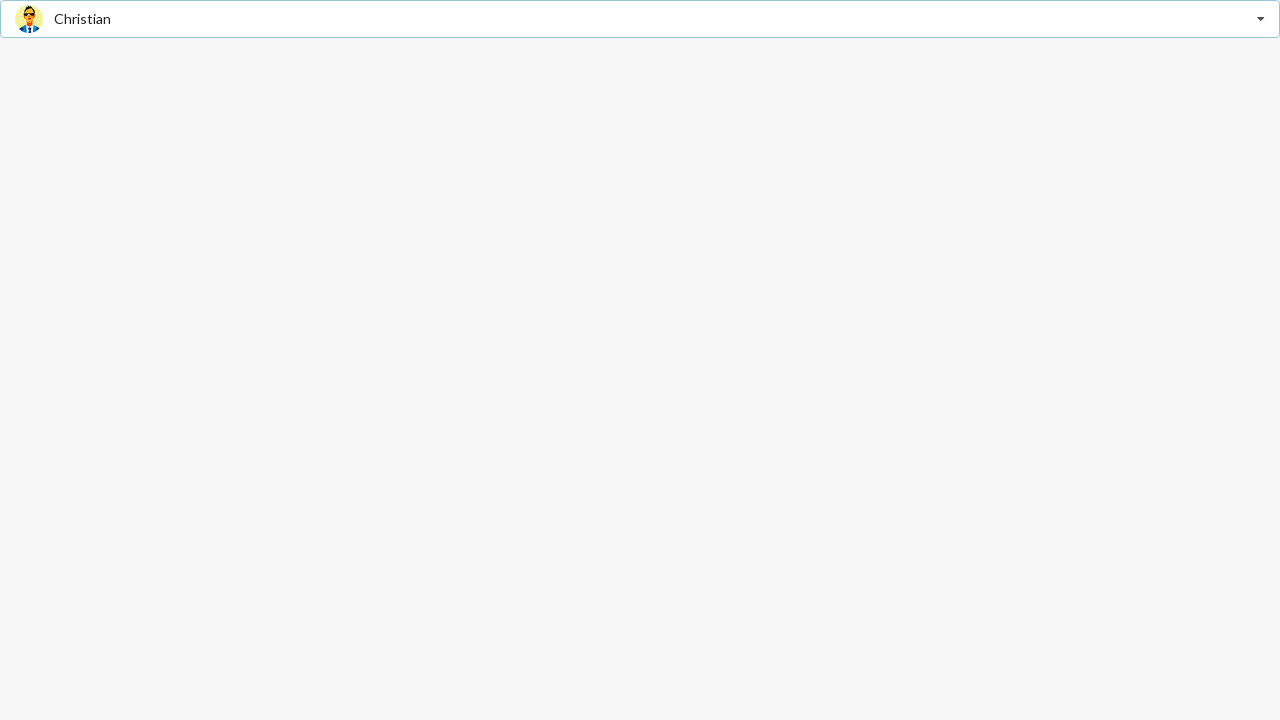

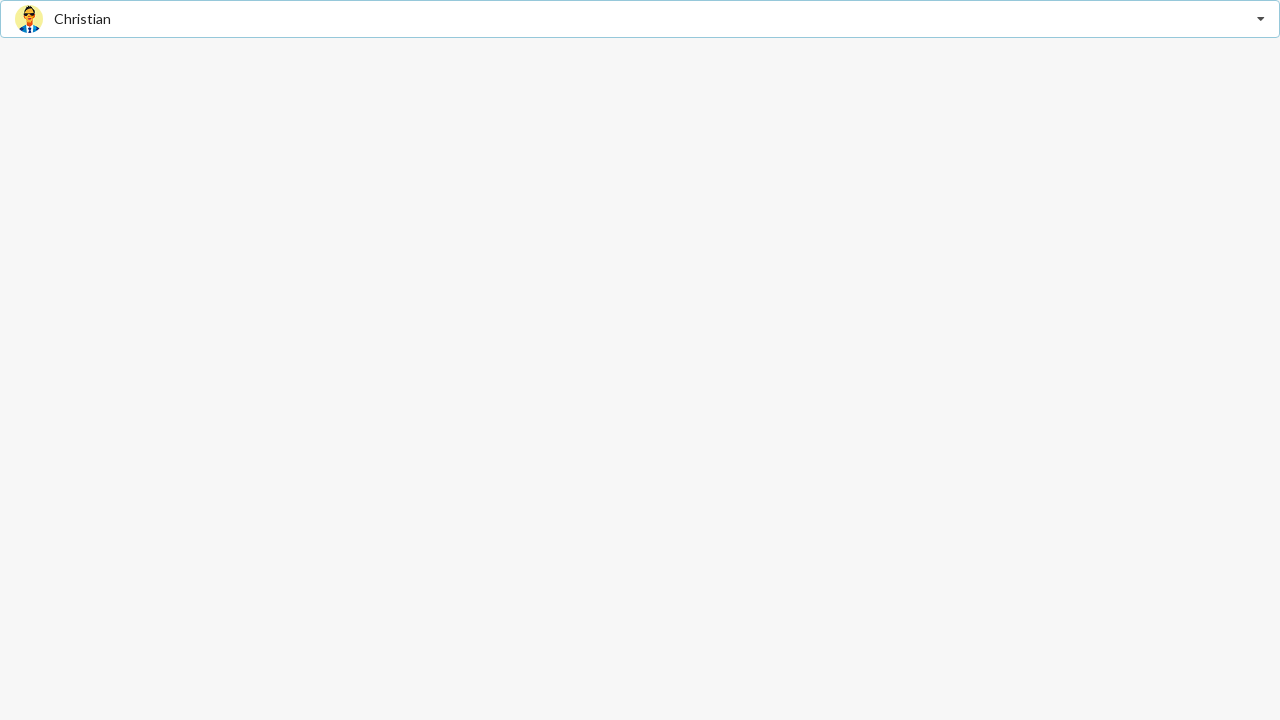